Tests drag and drop functionality by dragging an element from one location and dropping it onto another element

Starting URL: https://jqueryui.com/droppable

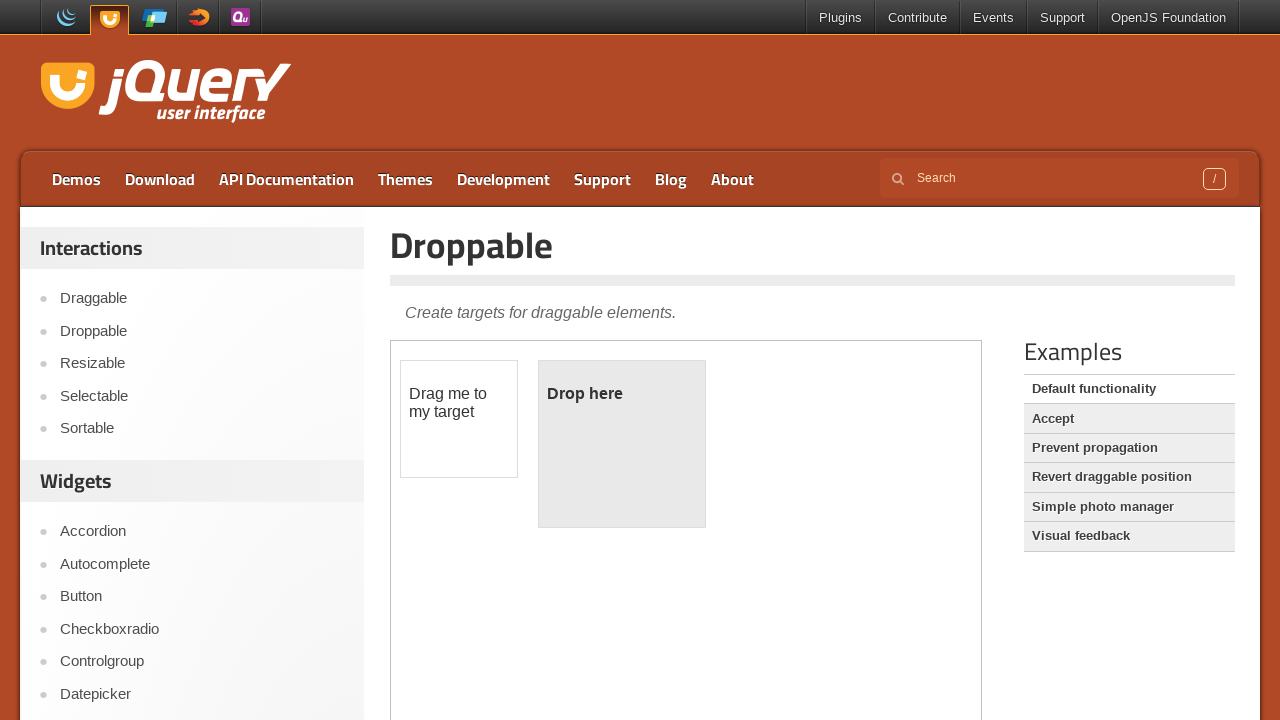

Located the first iframe containing the drag and drop demo
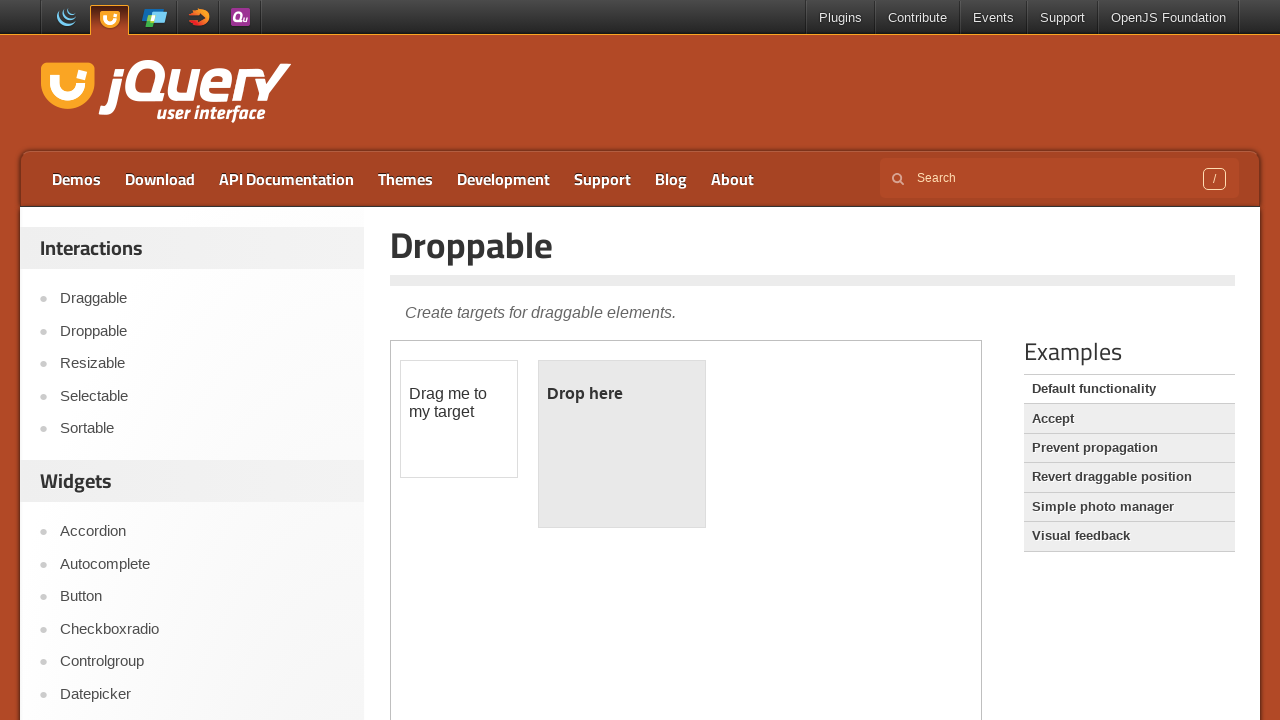

Located the draggable element with ID 'draggable'
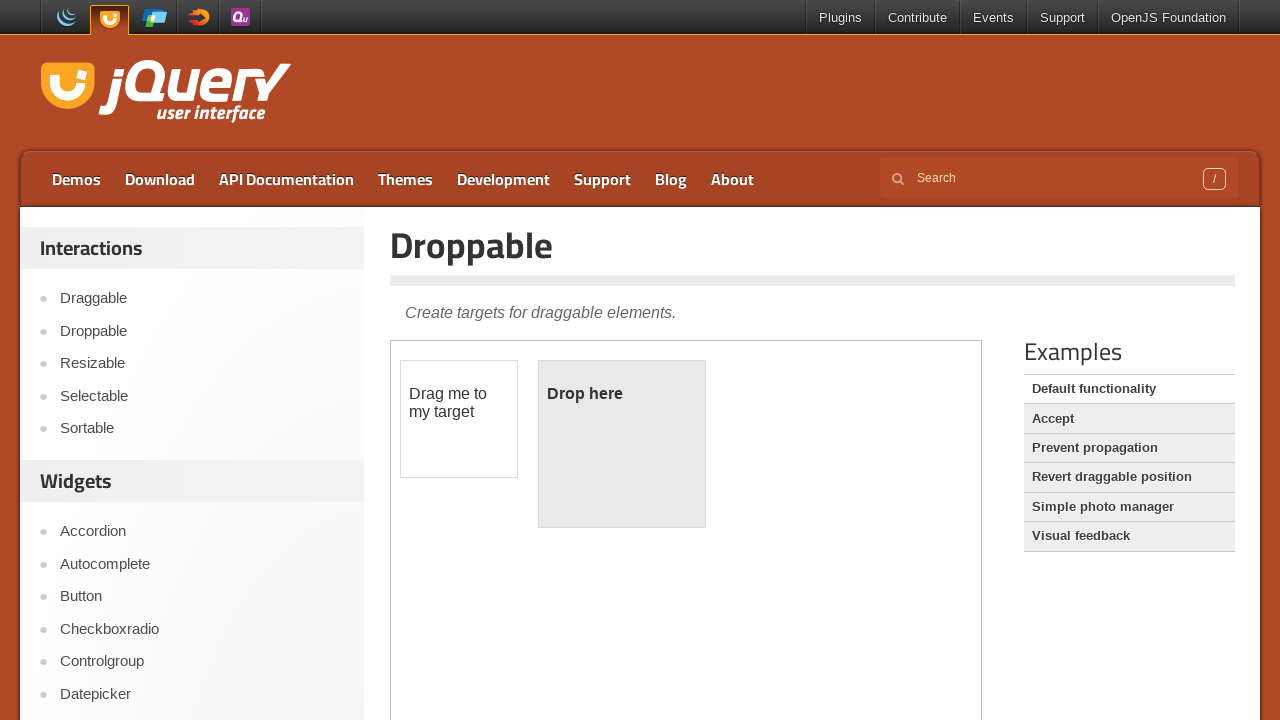

Located the droppable element with ID 'droppable'
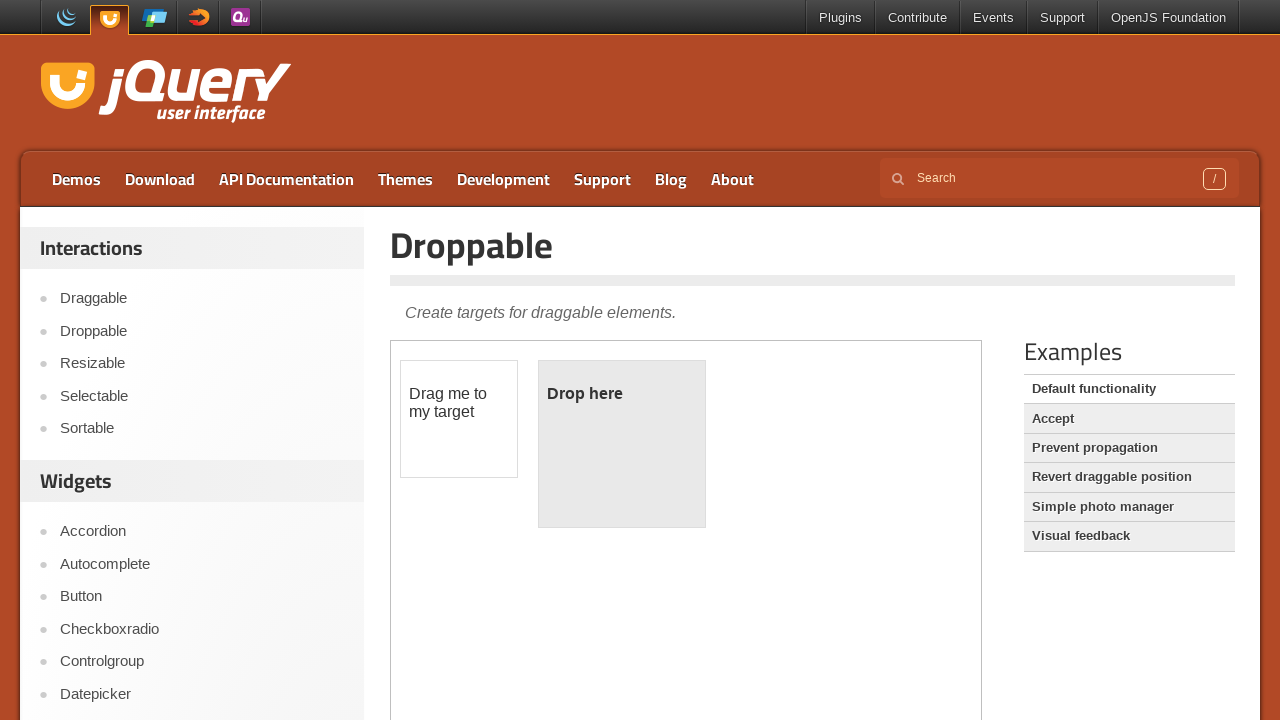

Performed drag and drop action, dragging the element to the drop target at (622, 444)
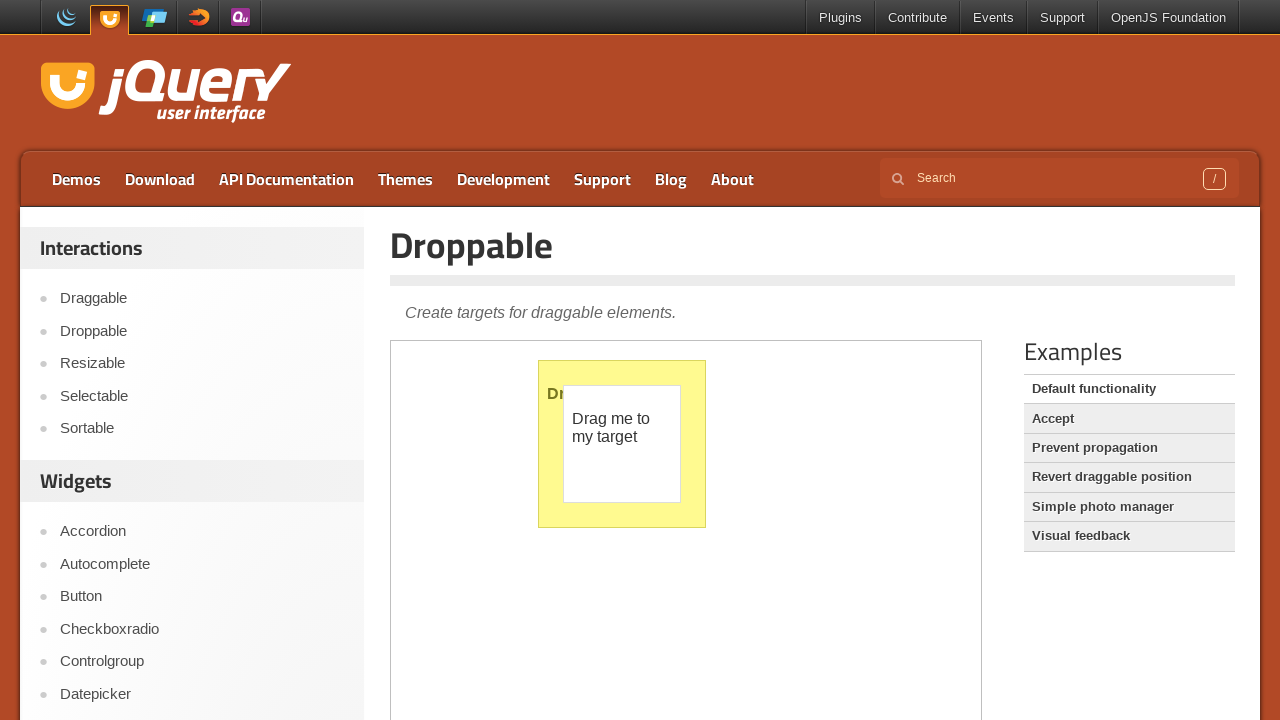

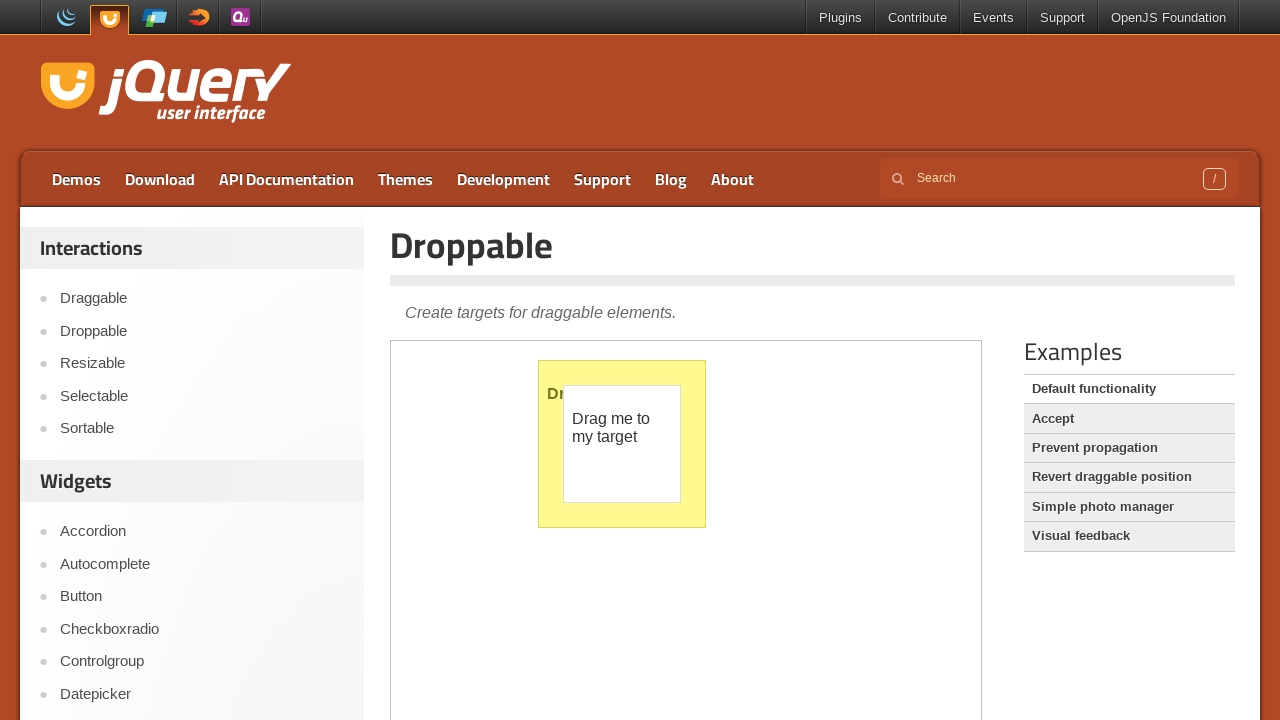